Tests handling JavaScript alerts by triggering an alert and accepting it

Starting URL: https://demoqa.com/alerts

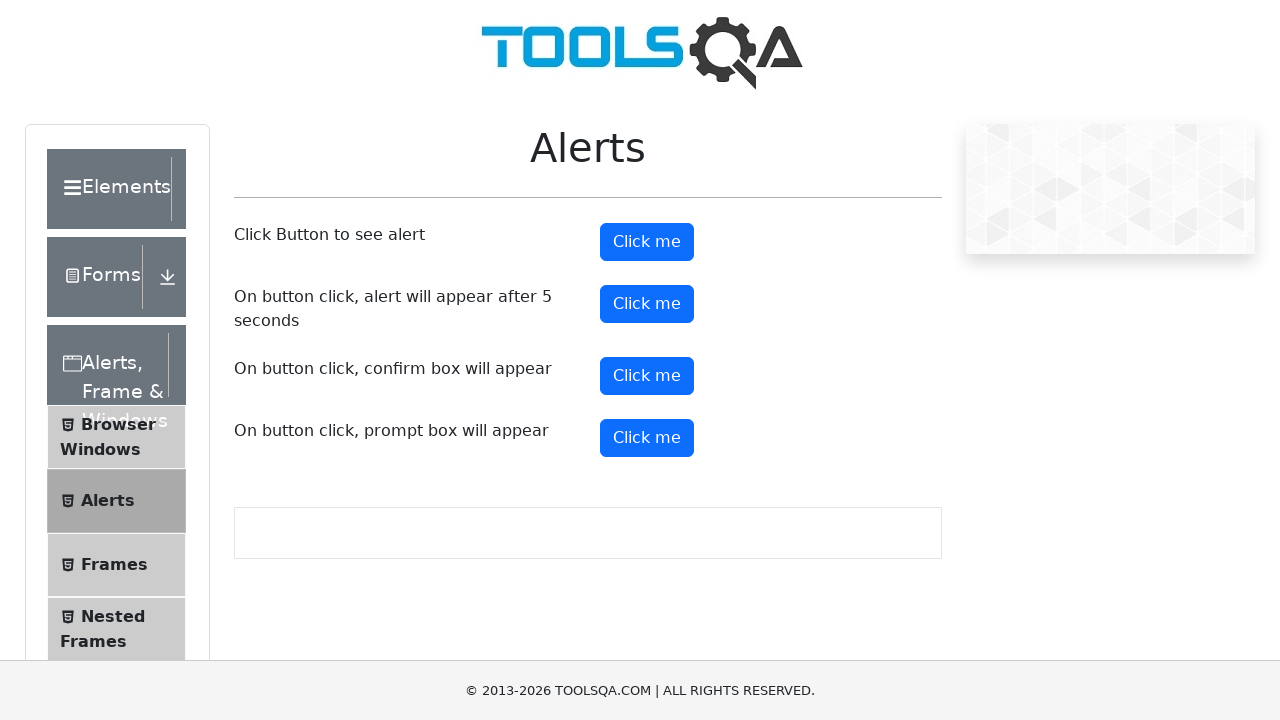

Alert button selector found and visible
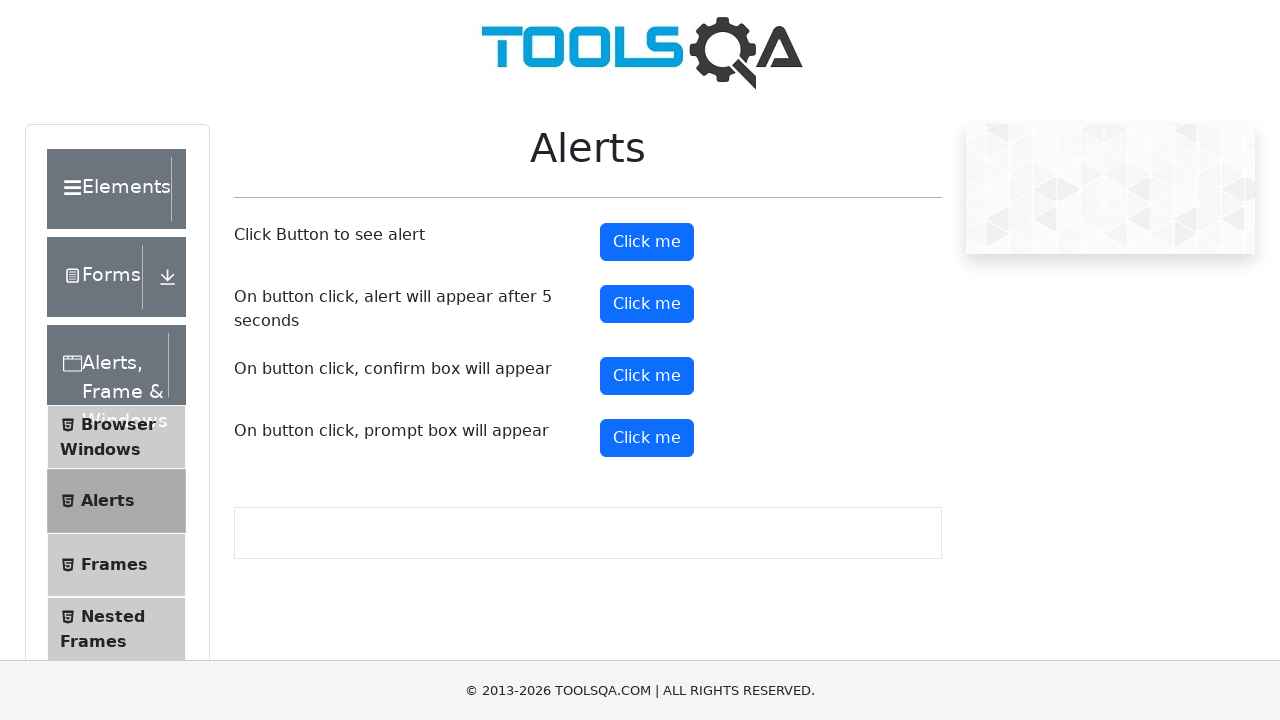

Set up dialog handler to accept alerts
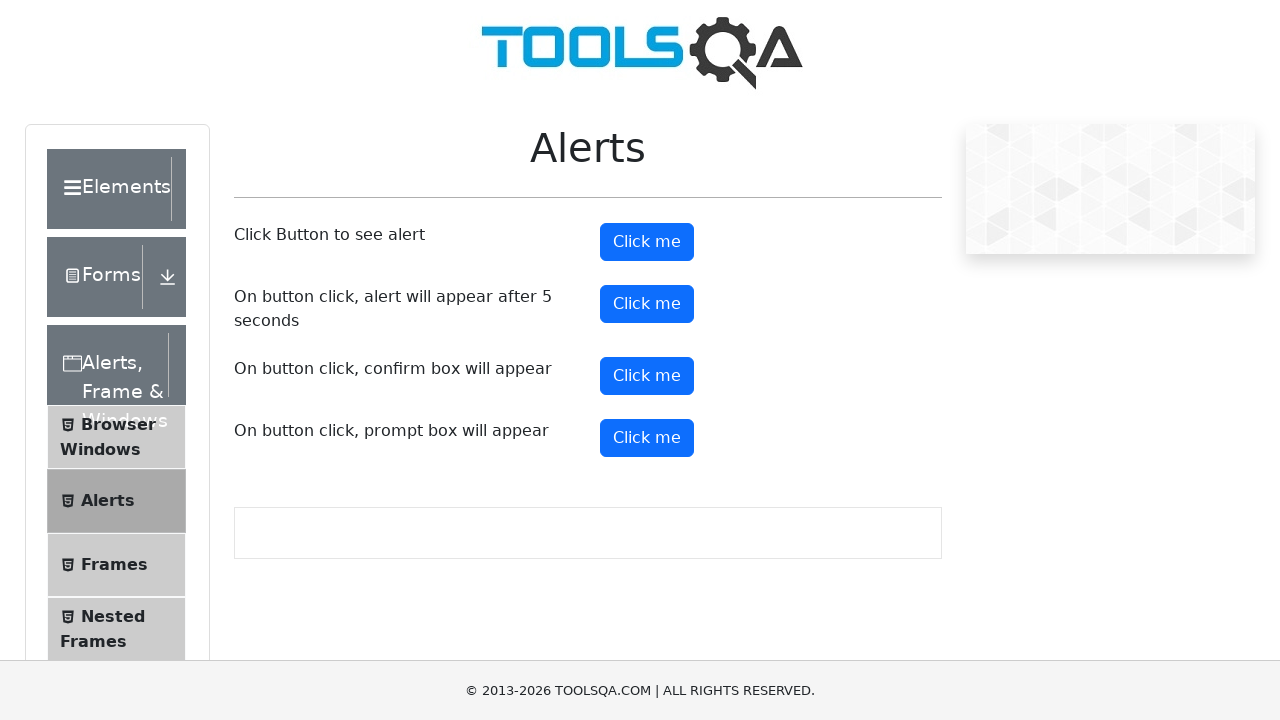

Clicked alert button to trigger JavaScript alert
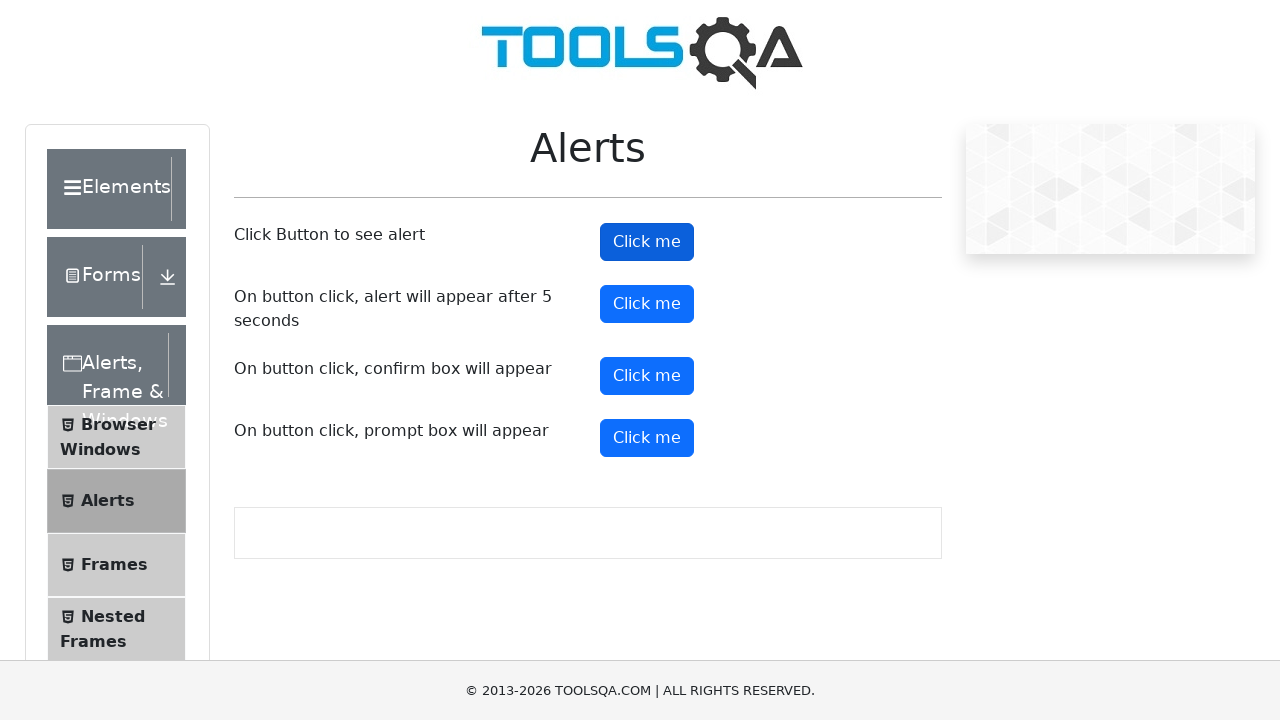

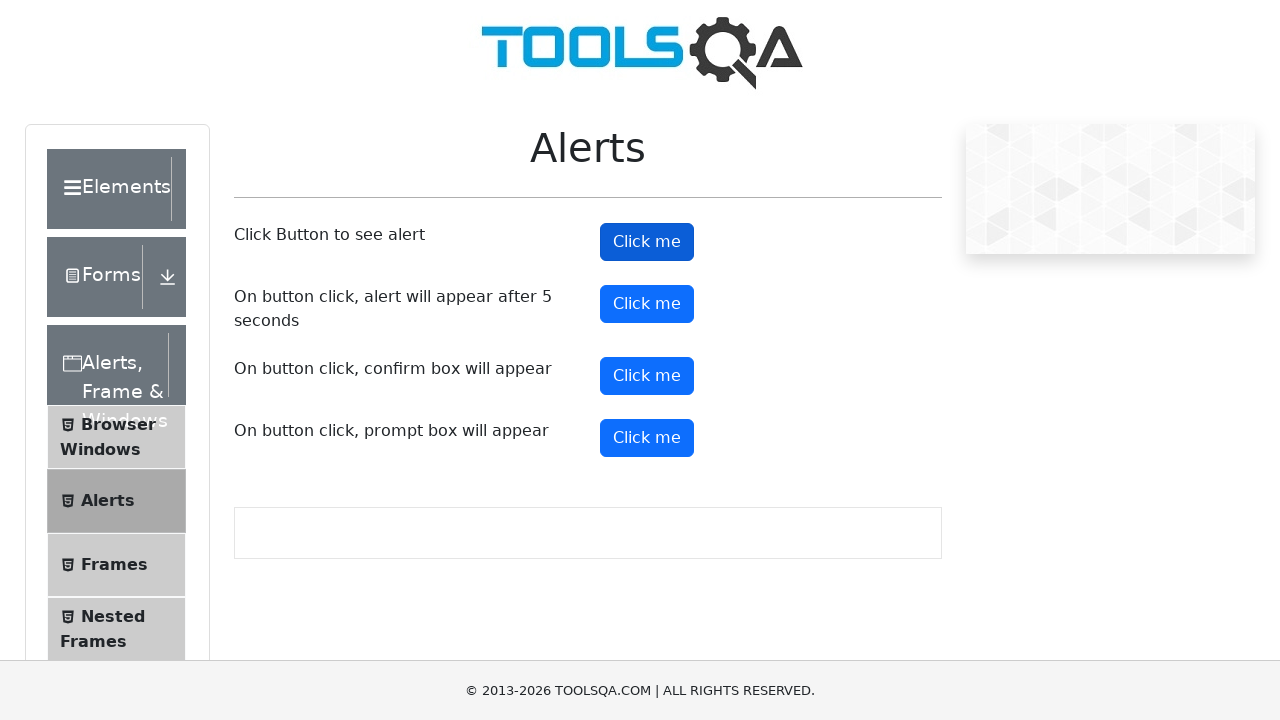